Navigates to drag and drop page and performs drag and drop operation between columns

Starting URL: https://the-internet.herokuapp.com

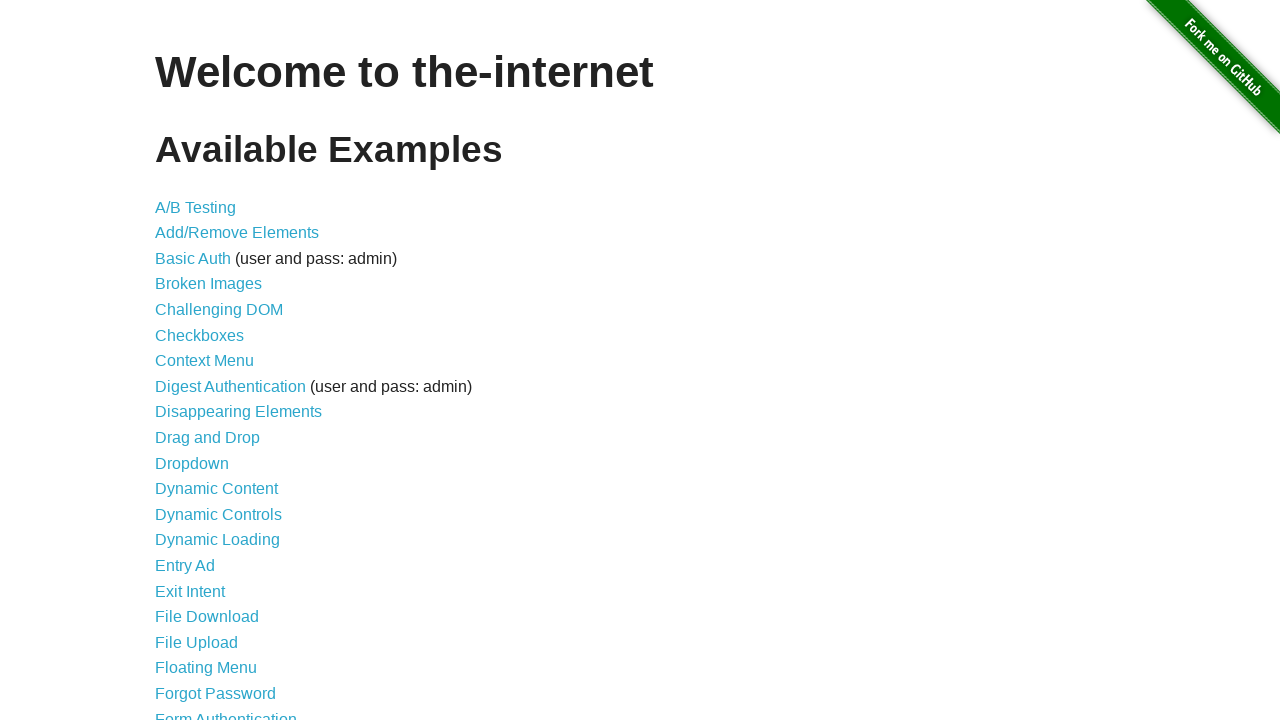

Clicked on Drag and Drop link at (208, 438) on text=Drag and Drop
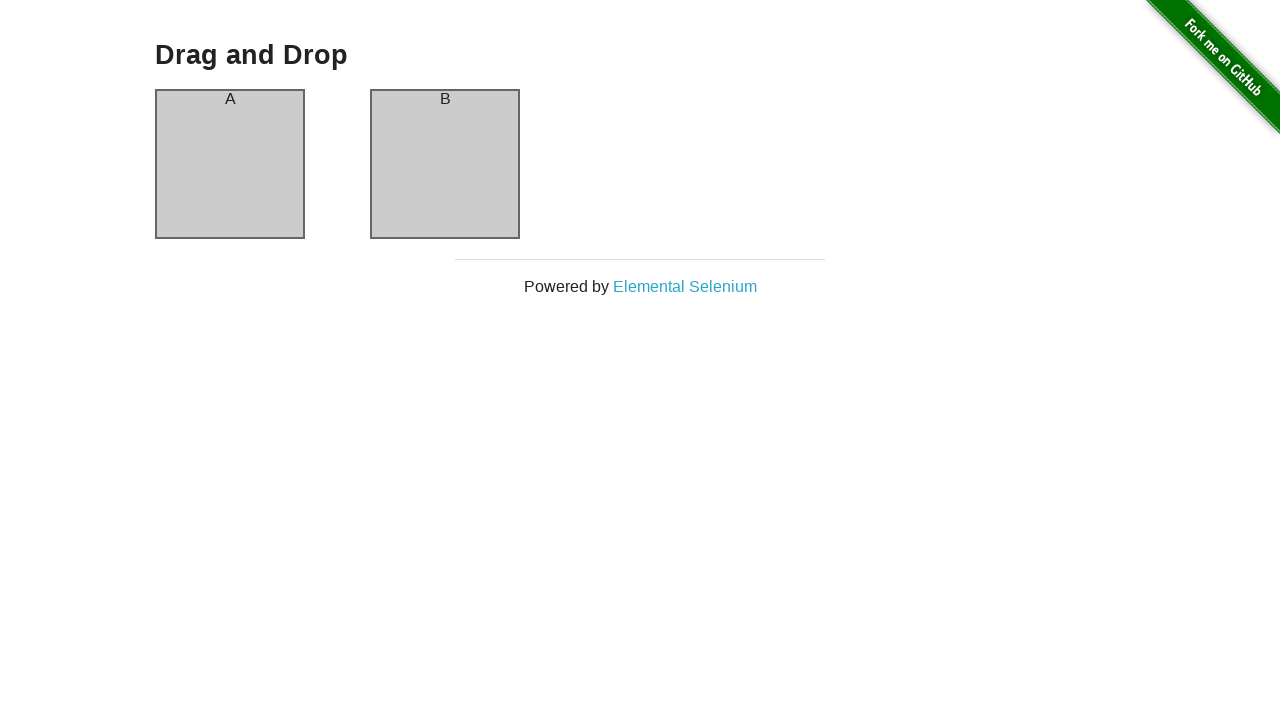

Navigated to drag and drop page
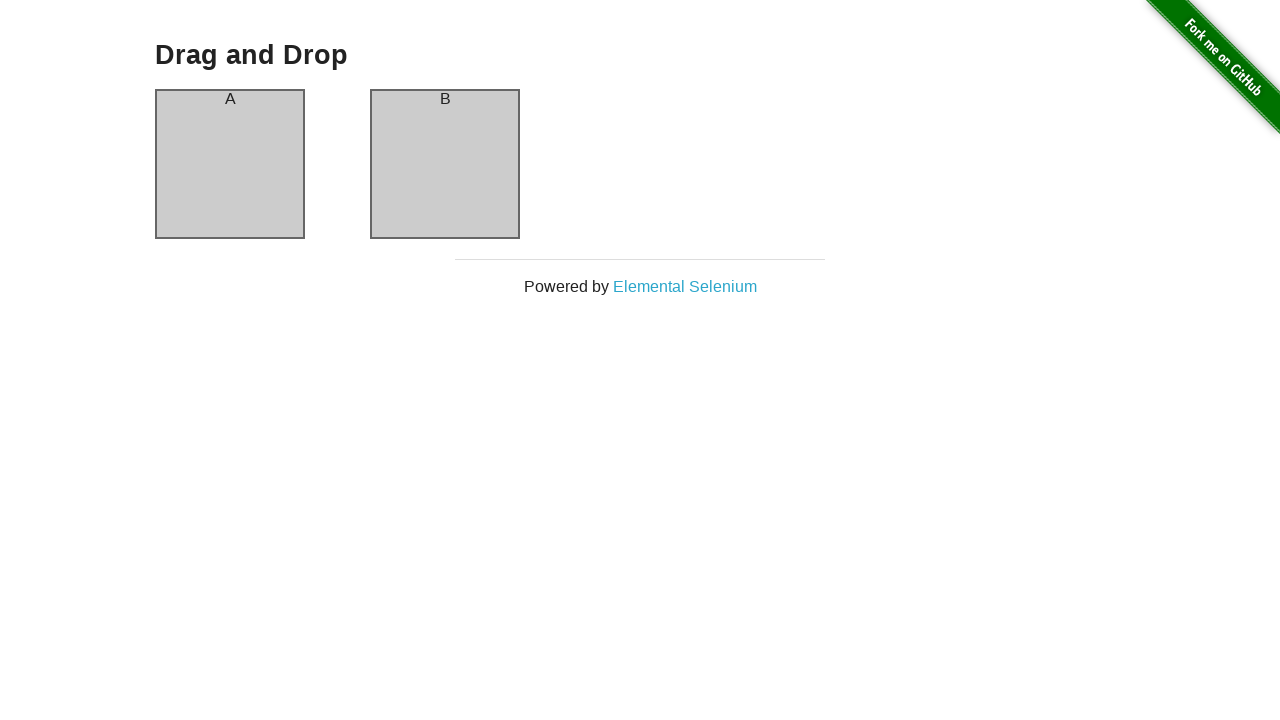

Drag and Drop heading loaded
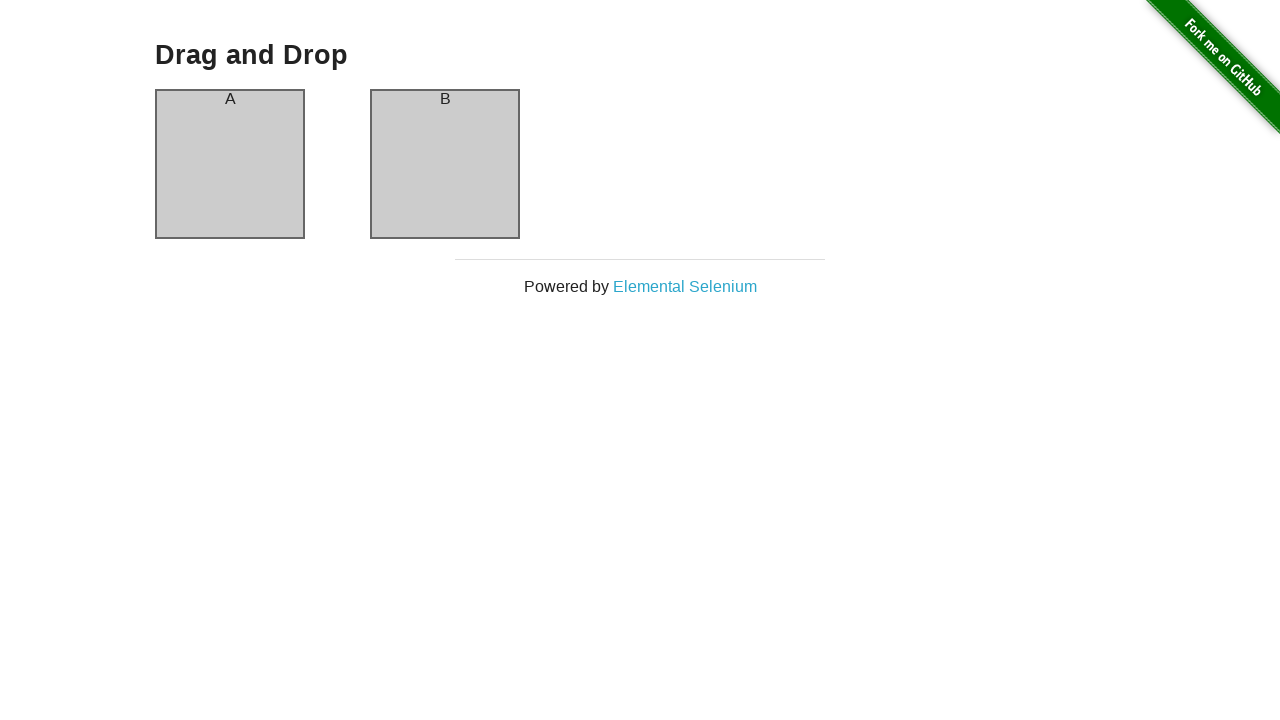

Located column A and column B elements
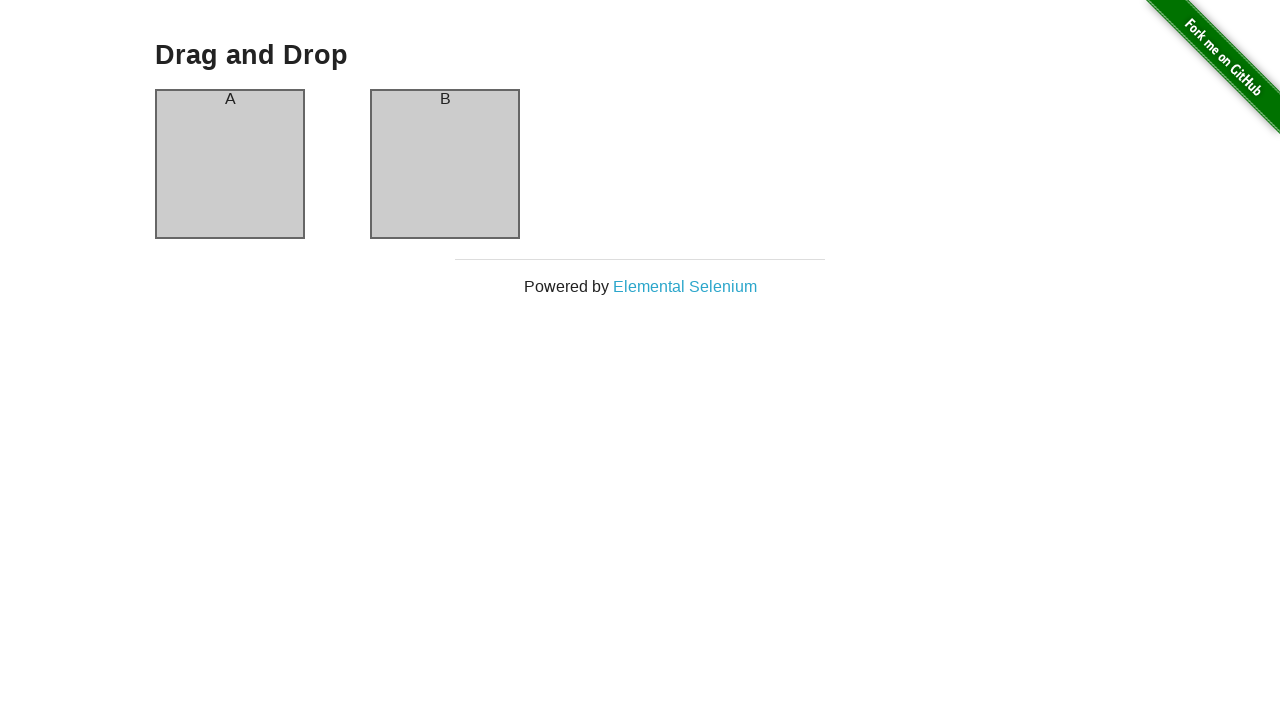

Verified column A contains 'A'
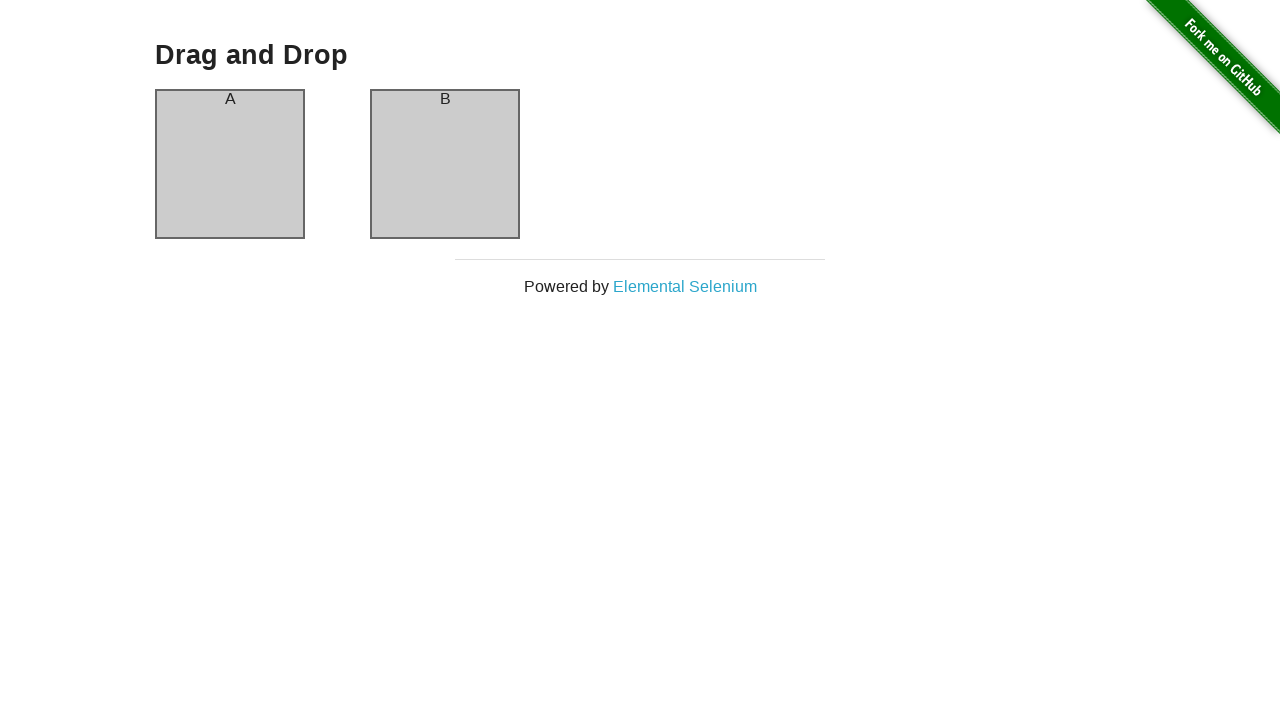

Verified column B contains 'B'
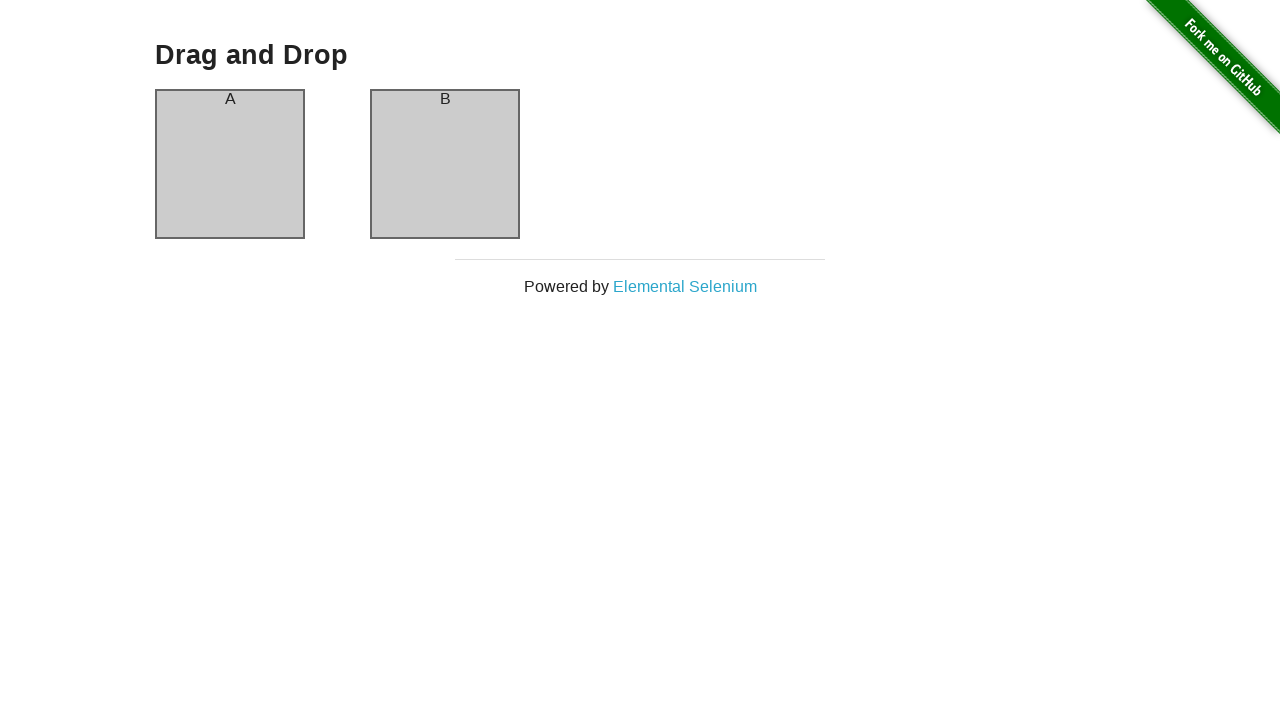

Dragged column B to column A at (230, 164)
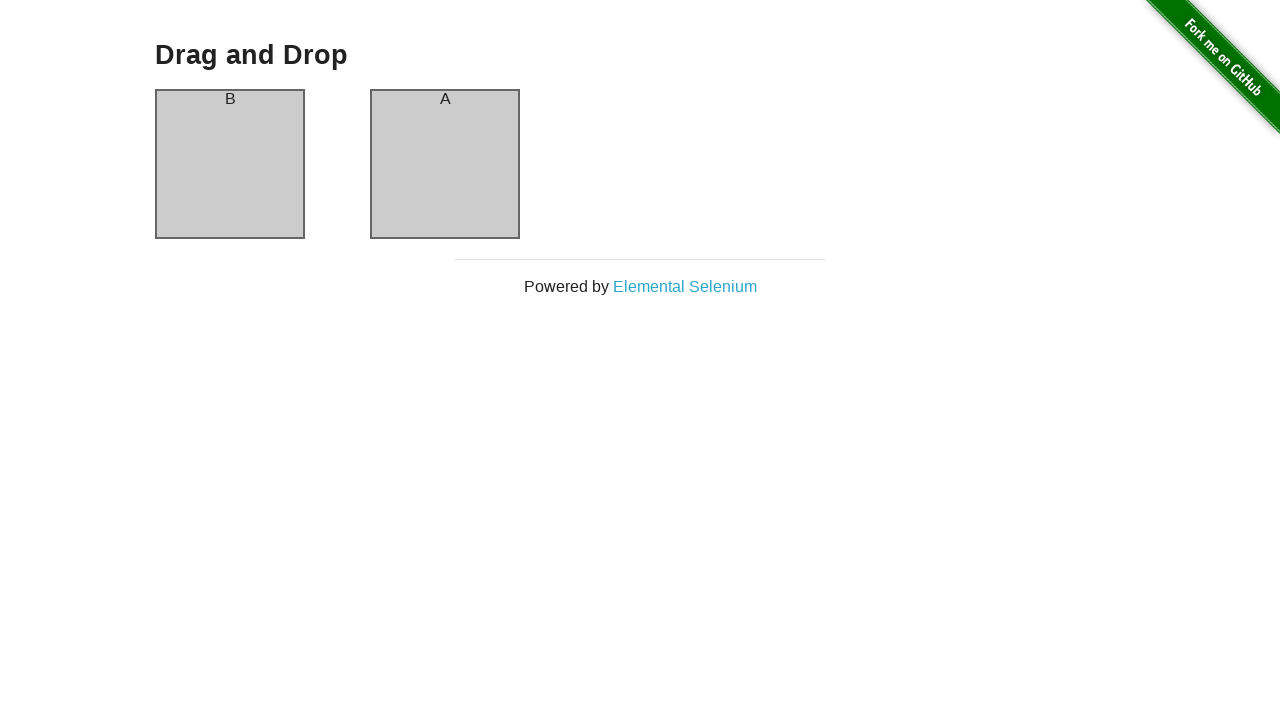

Drag and drop operation completed - column A now contains 'B'
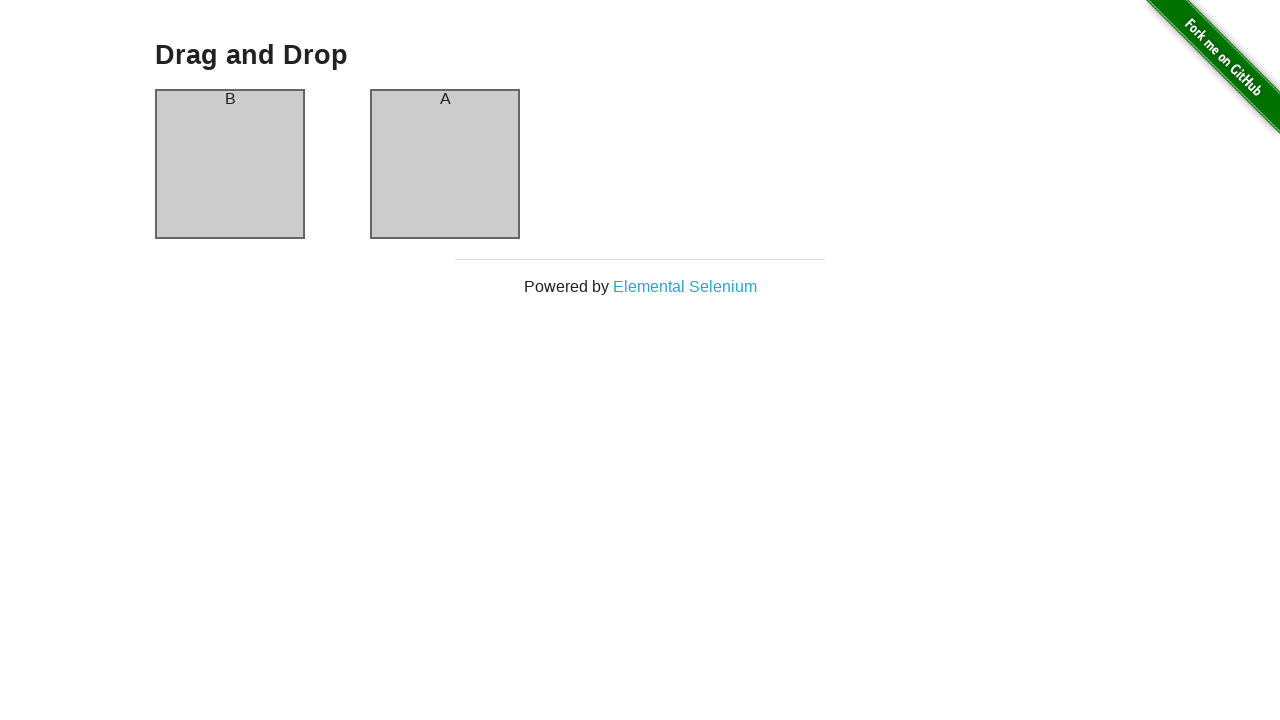

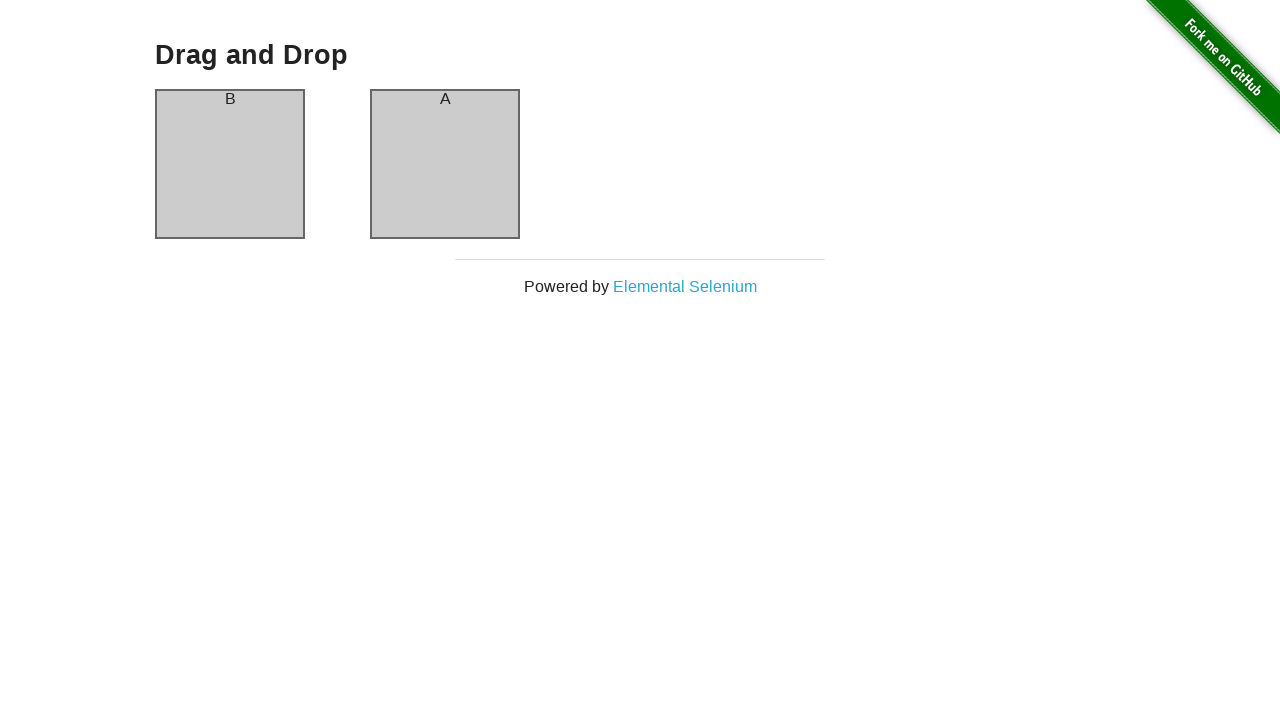